Tests that an error message is displayed when trying to log in without entering a username

Starting URL: https://cms.demo.katalon.com

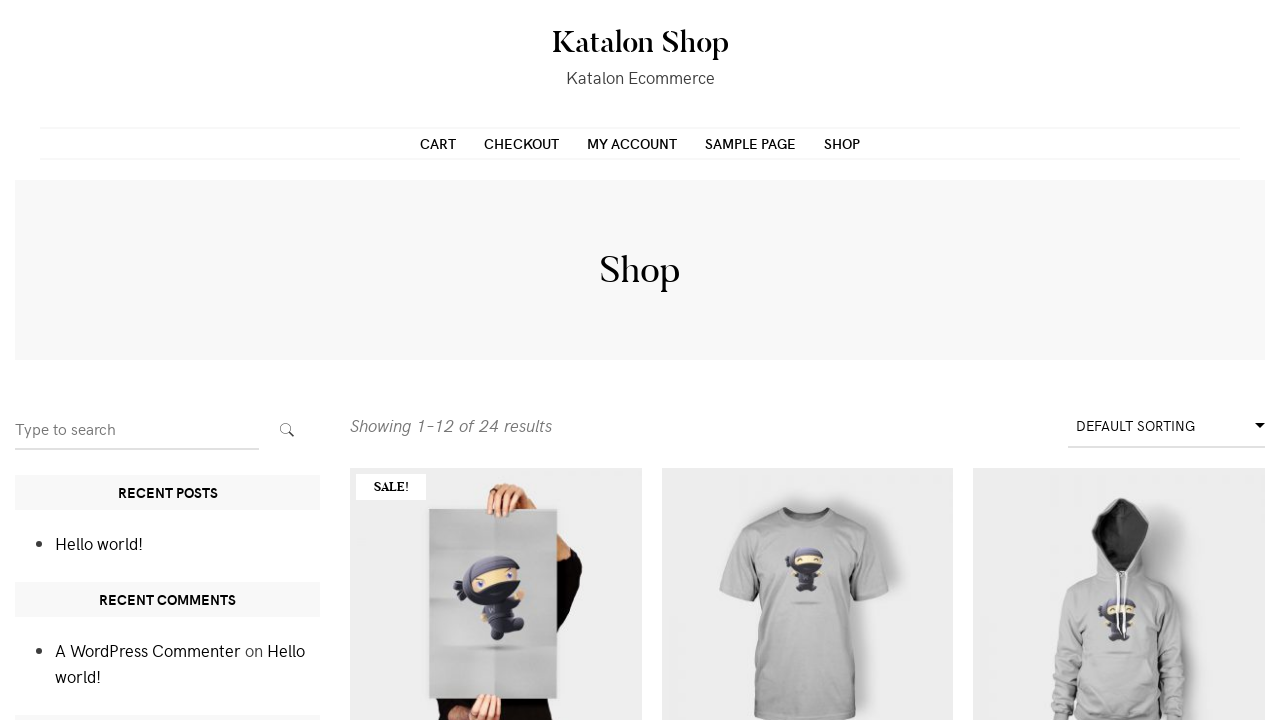

Clicked MY ACCOUNT link at (632, 143) on text=MY ACCOUNT
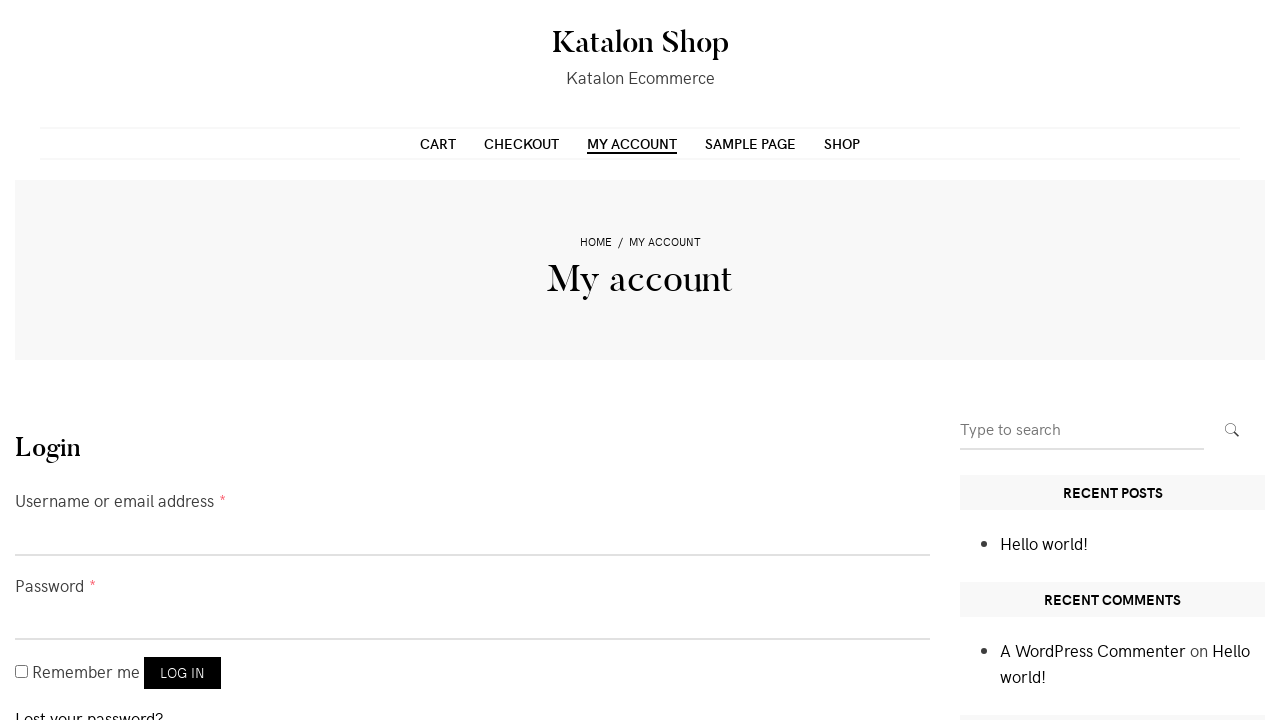

Clicked submit button without entering username at (182, 673) on button[type='submit']
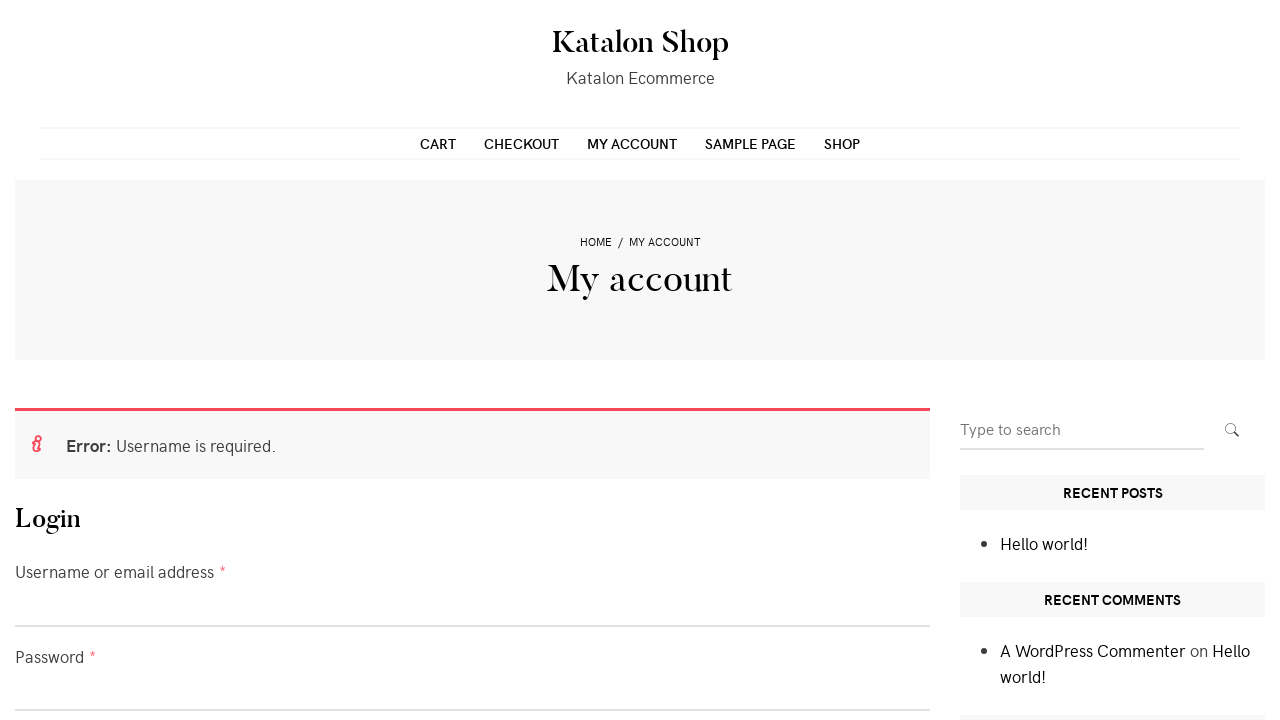

Error message appeared confirming username is required
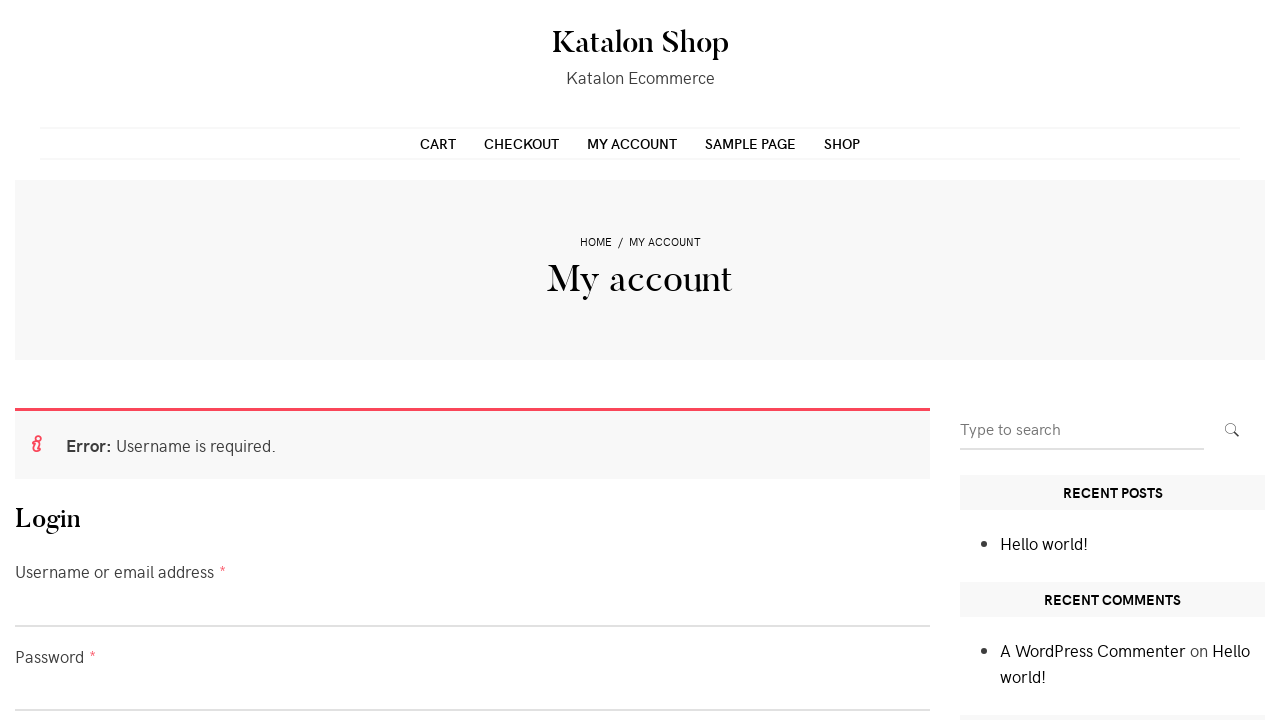

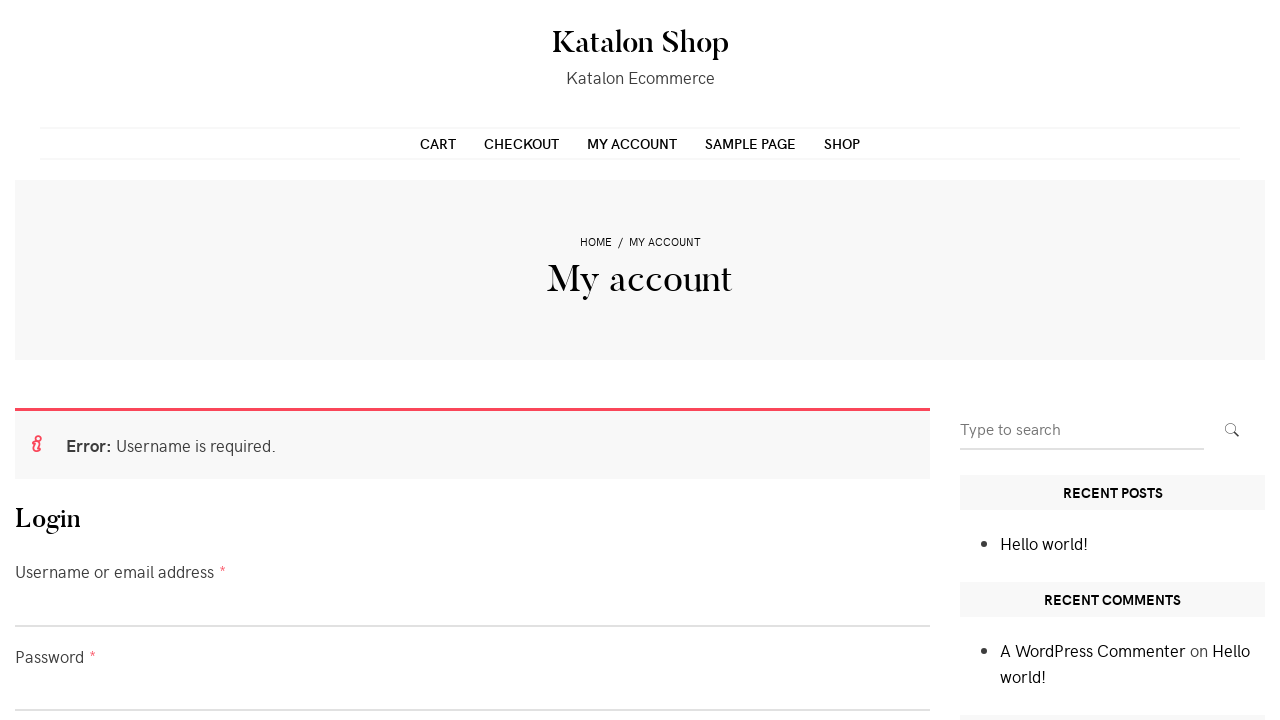